Visits JPL Space image gallery and clicks the full image button to view the featured Mars image

Starting URL: https://data-class-jpl-space.s3.amazonaws.com/JPL_Space/index.html

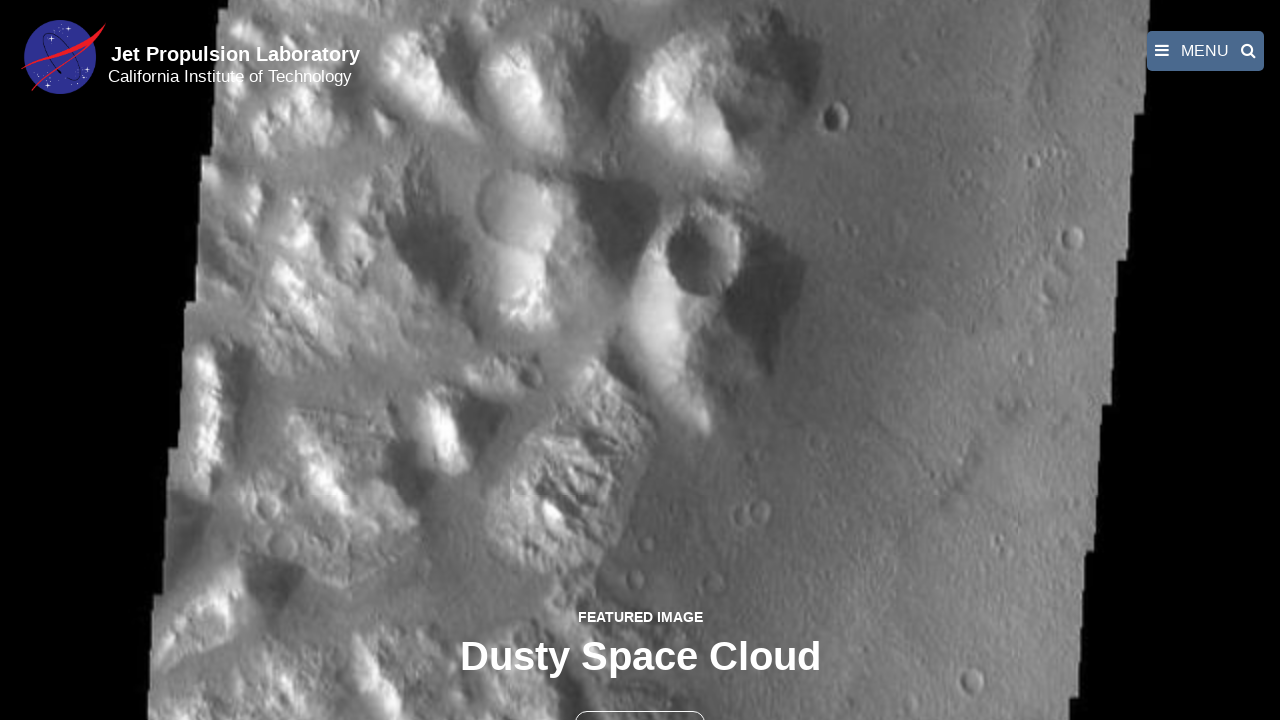

Navigated to JPL Space image gallery
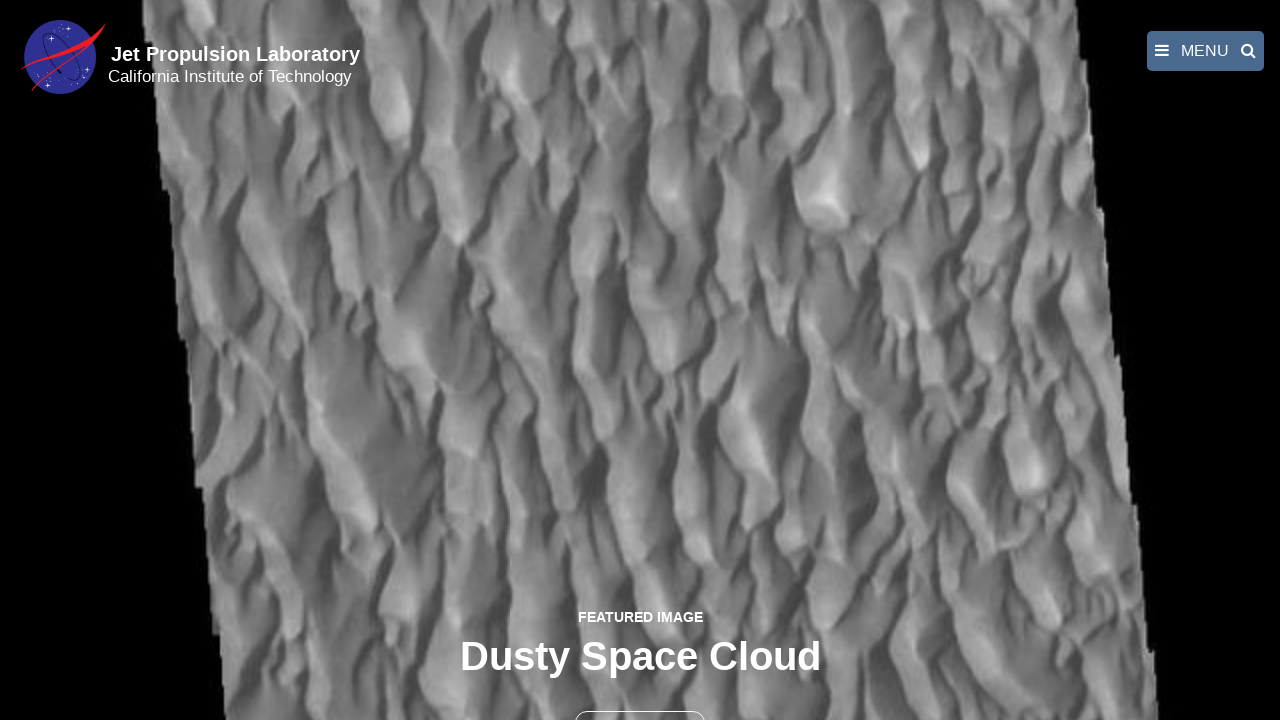

Clicked the full image button to view featured Mars image at (640, 699) on button >> nth=1
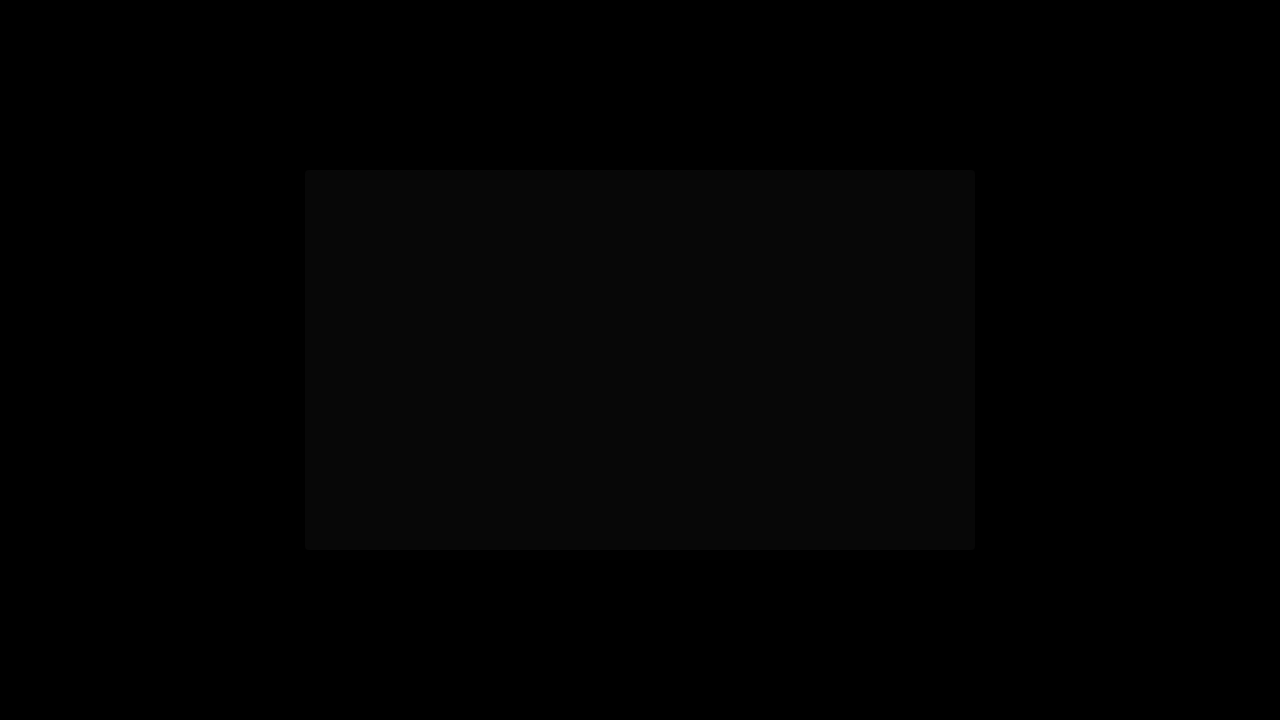

Full-size featured Mars image loaded successfully
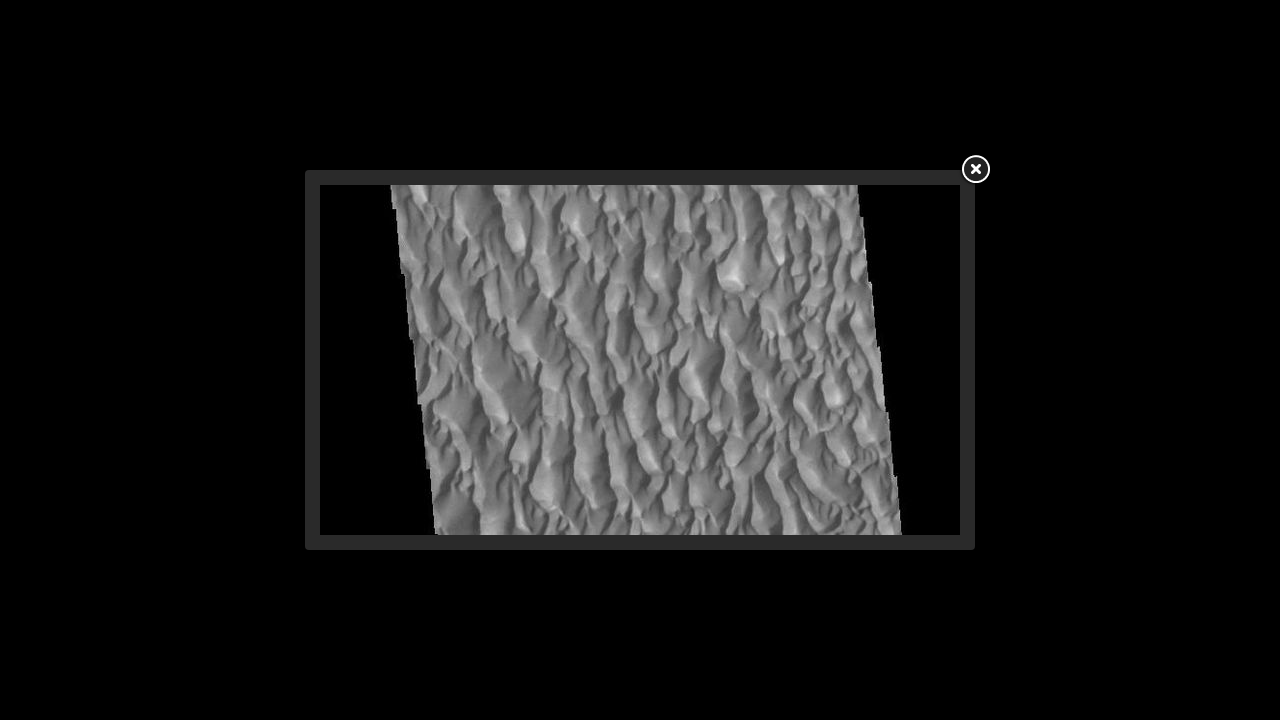

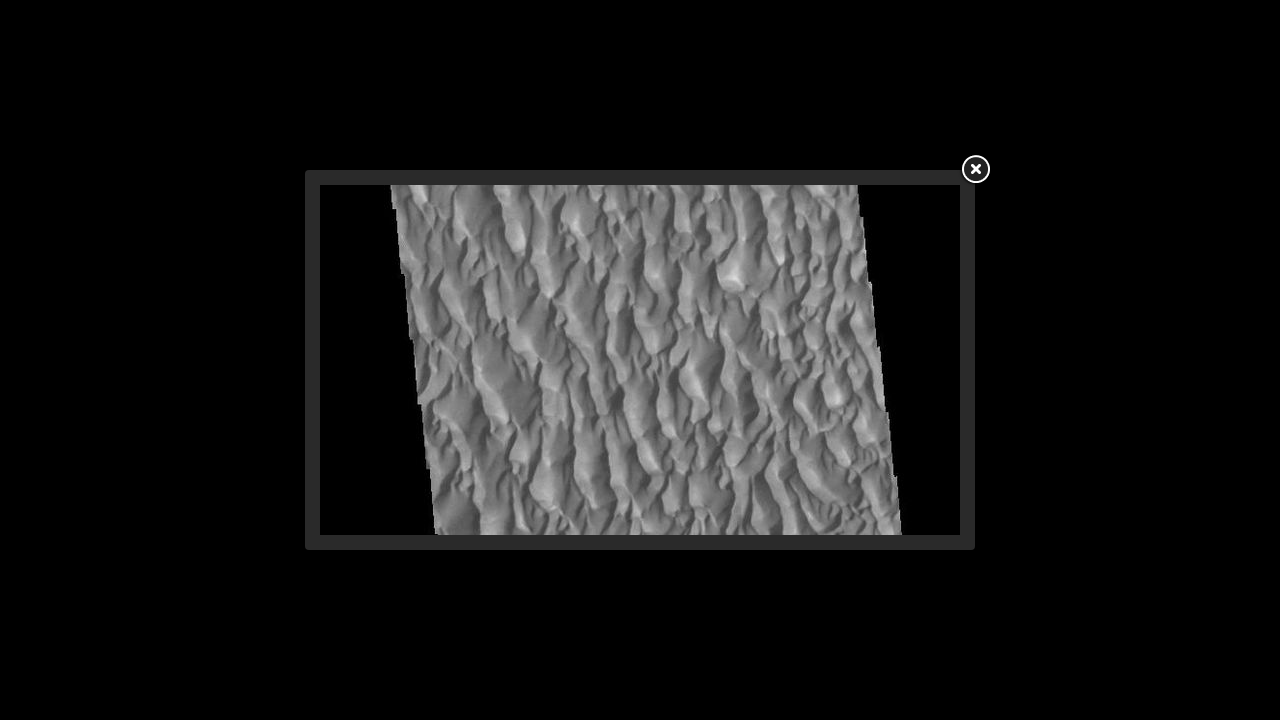